Tests a web form by filling a text input field with text and submitting the form, then verifies the target page loads with expected content

Starting URL: https://www.selenium.dev/selenium/web/web-form.html

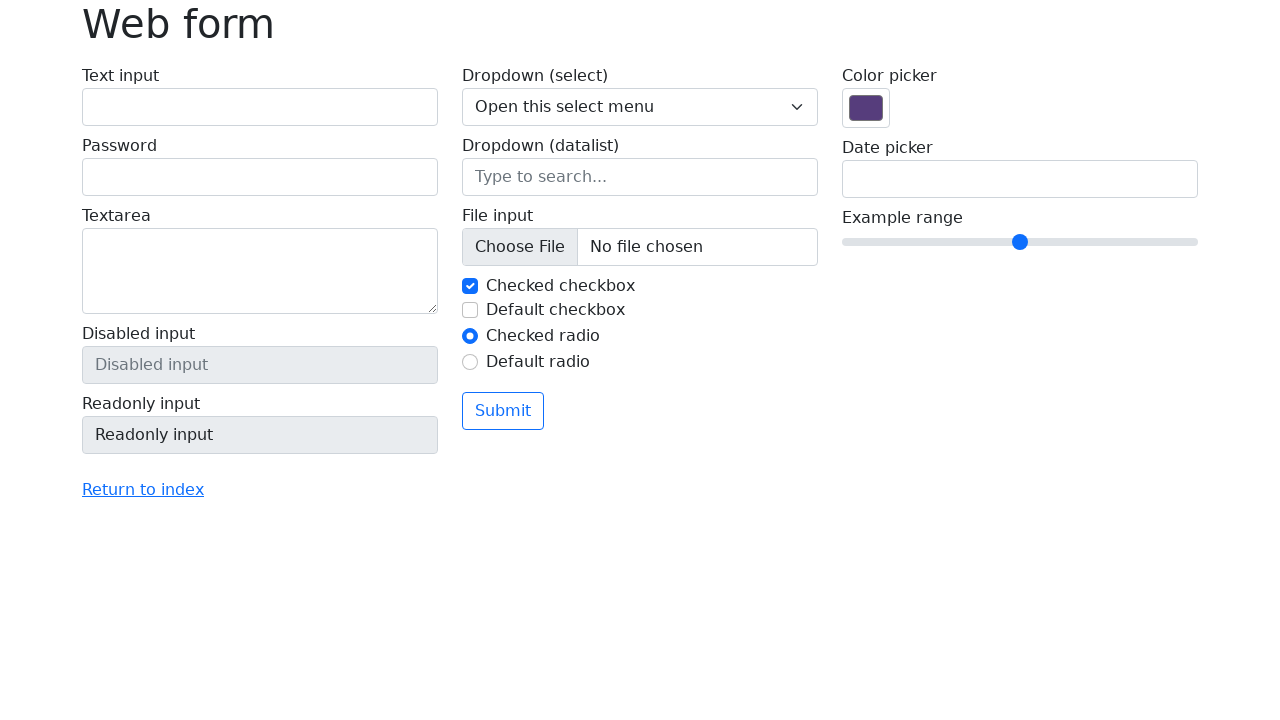

Filled text input field with 'Work!!!!!' on input[name='my-text']
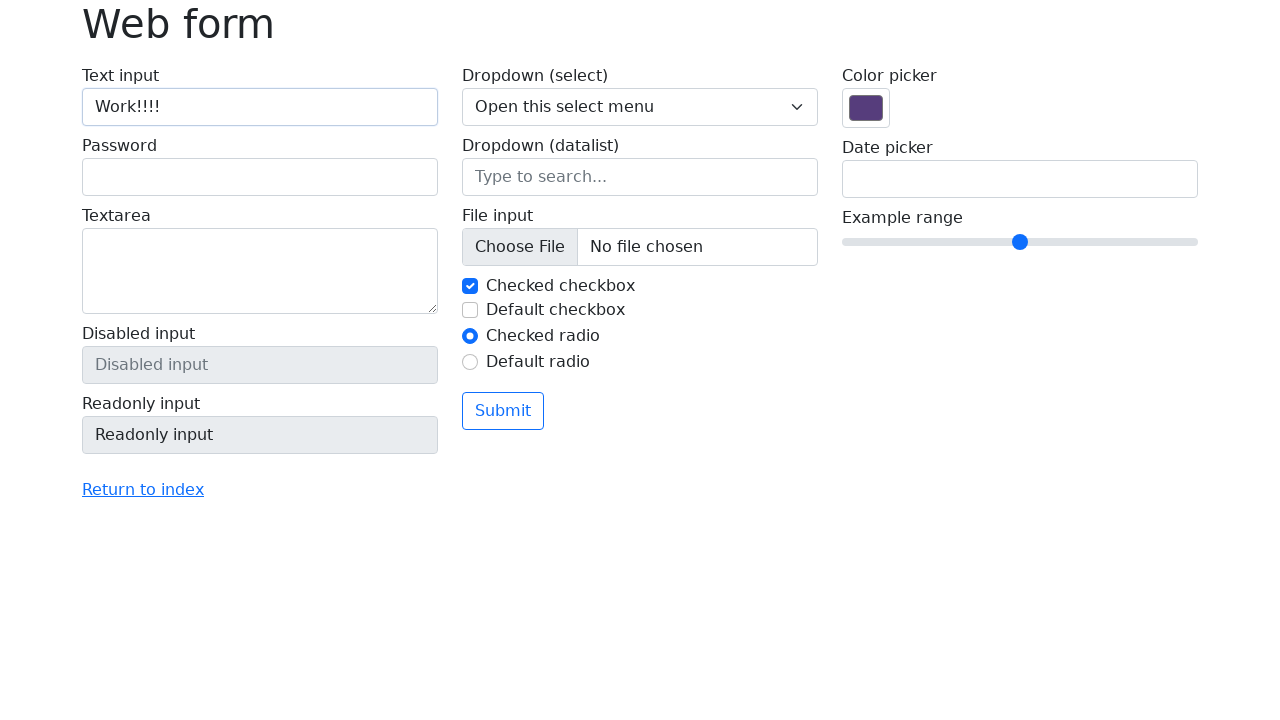

Clicked submit button to submit form at (503, 411) on .btn
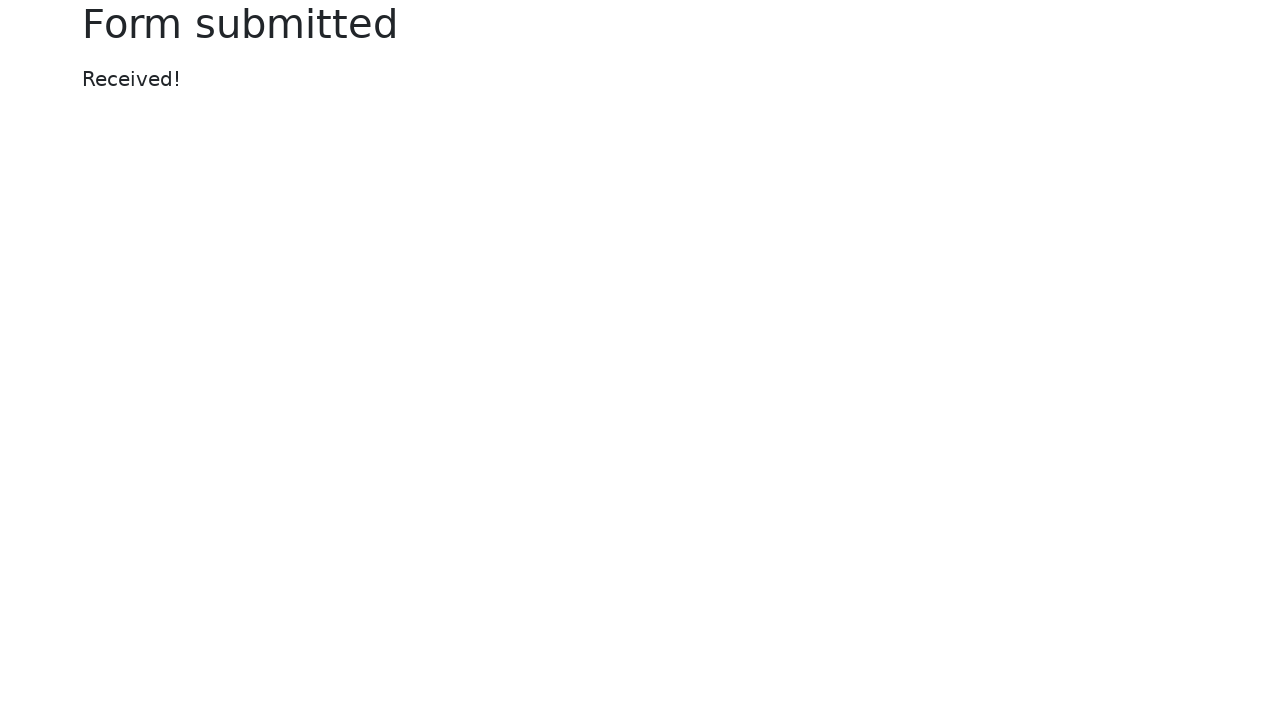

Target page loaded with expected content (row elements present)
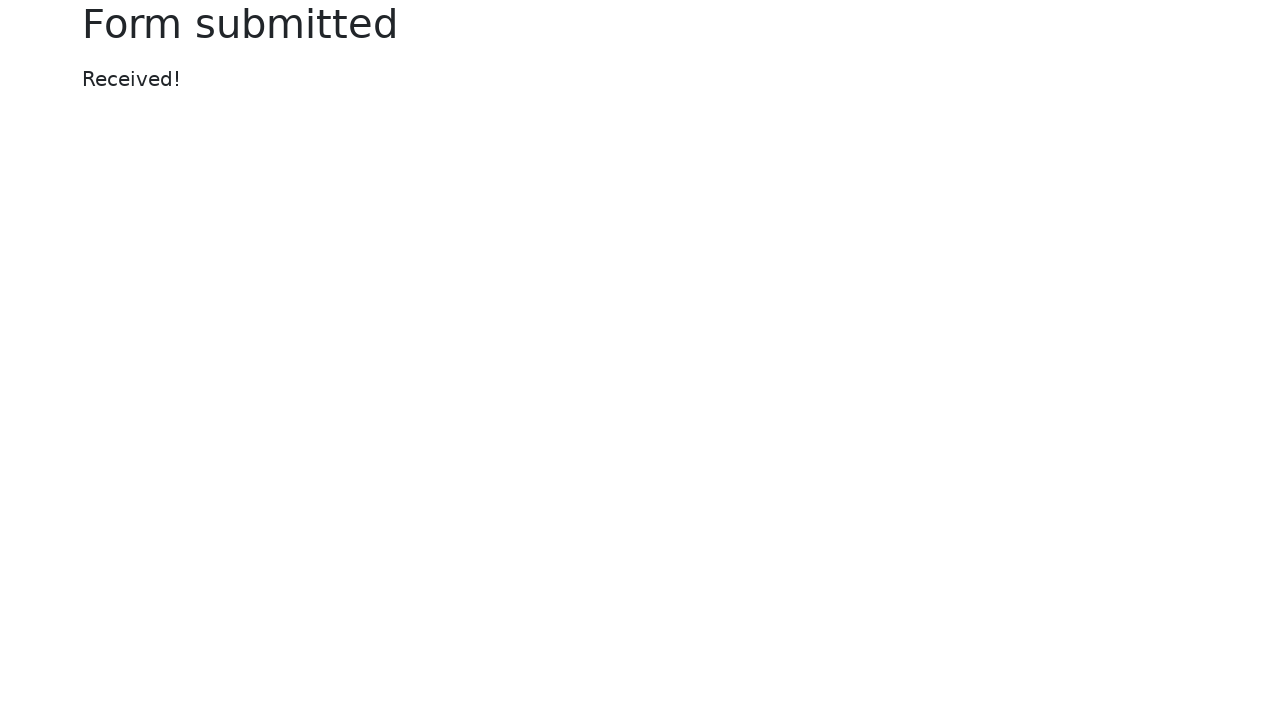

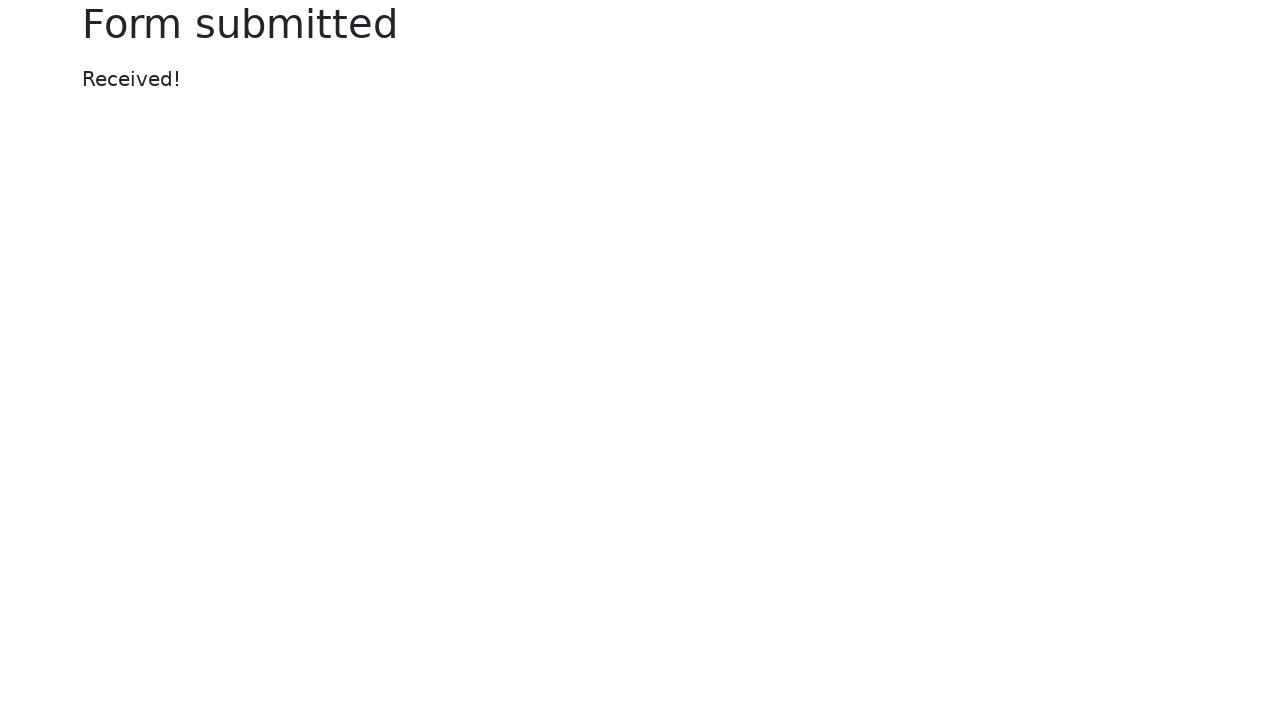